Tests a form that requires calculating the sum of two displayed numbers and selecting the result from a dropdown before submitting

Starting URL: http://suninjuly.github.io/selects1.html

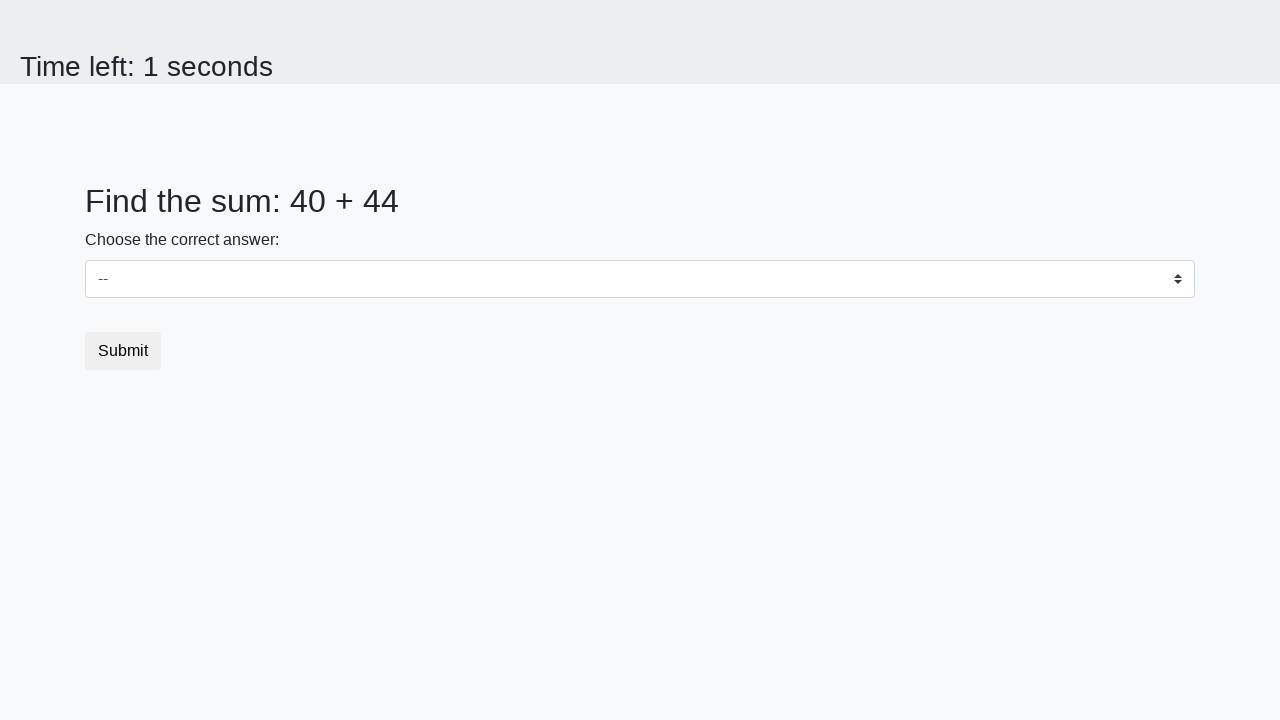

Retrieved text content from first number element (#num1)
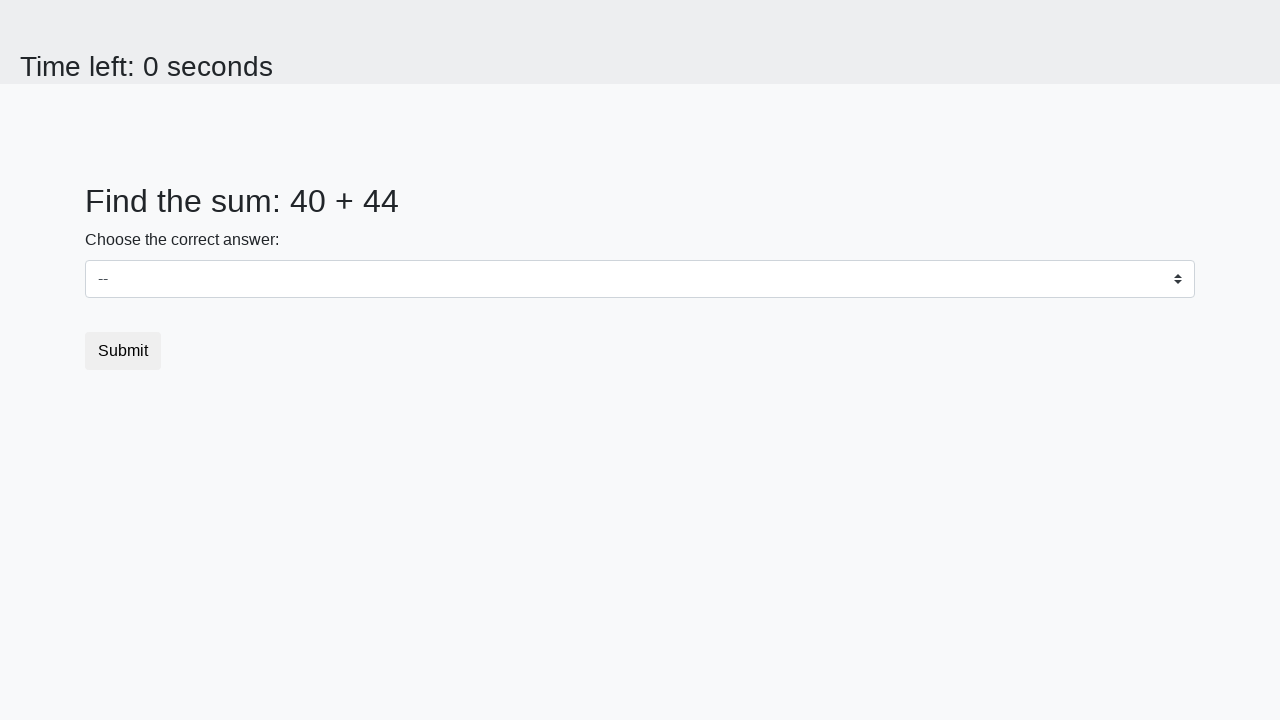

Retrieved text content from second number element (#num2)
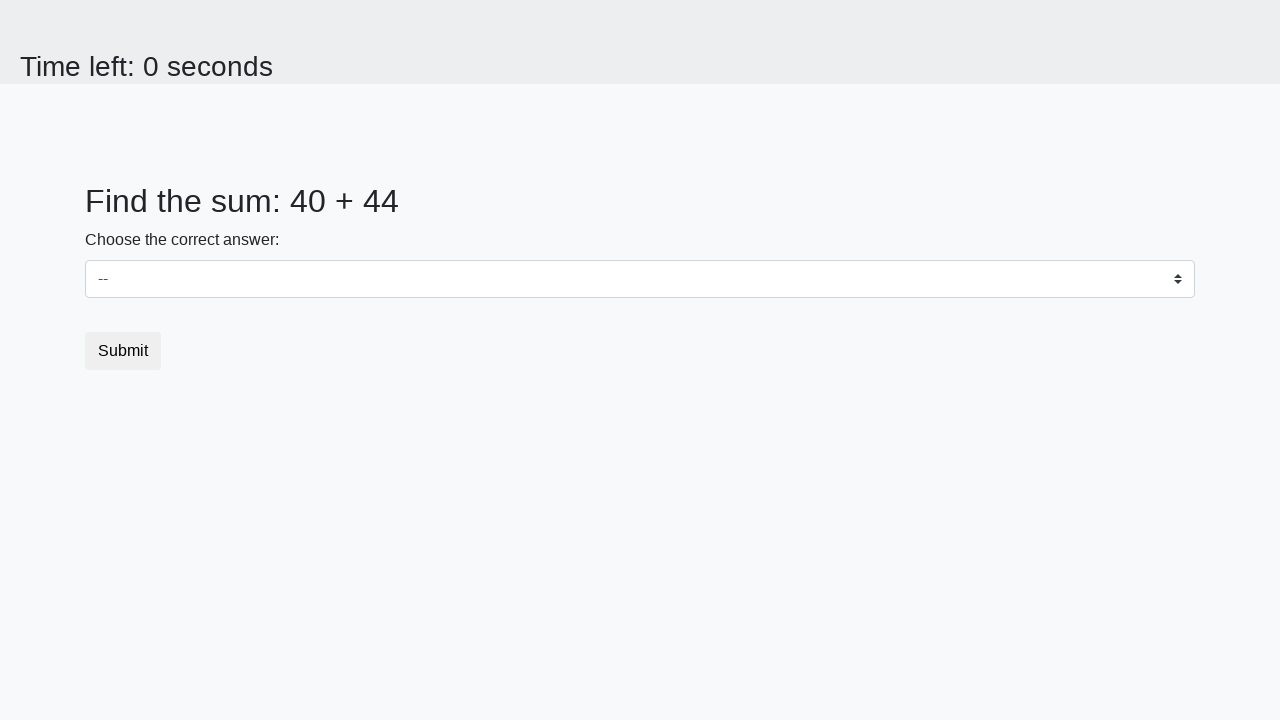

Calculated sum of the two numbers: 84
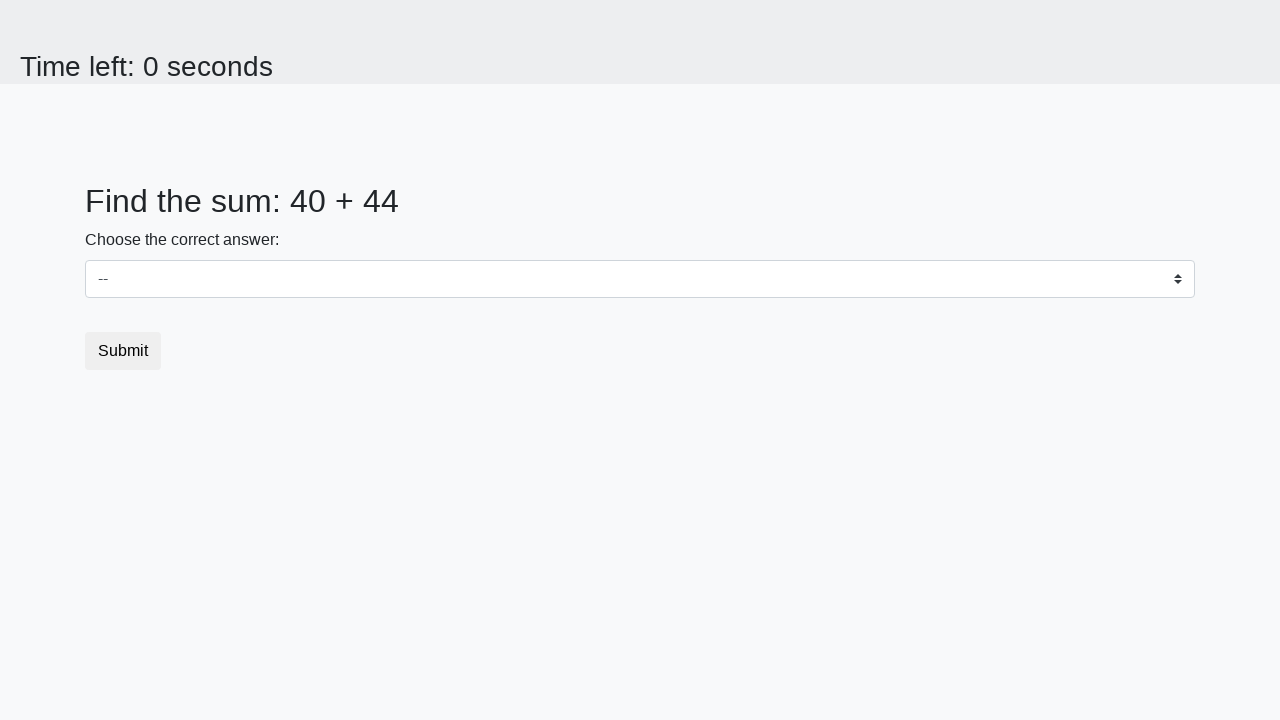

Selected the sum value '84' from the dropdown on select
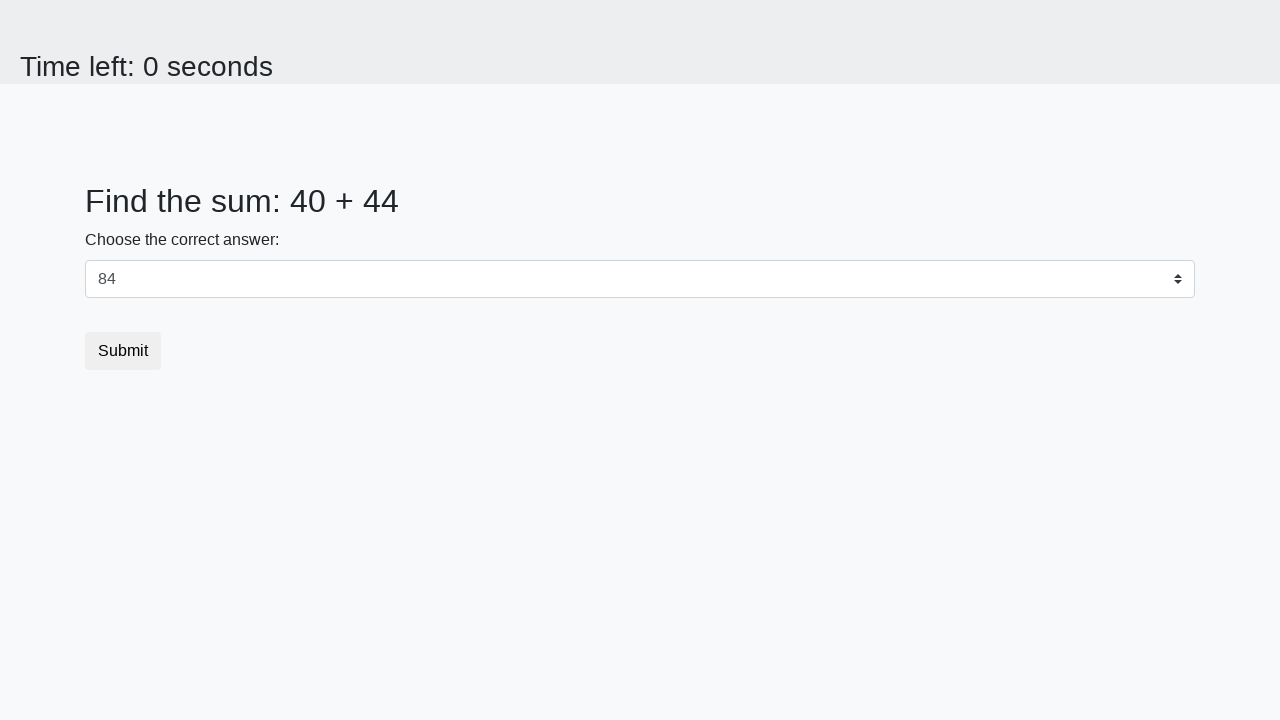

Clicked the submit button to submit the form at (123, 351) on .btn
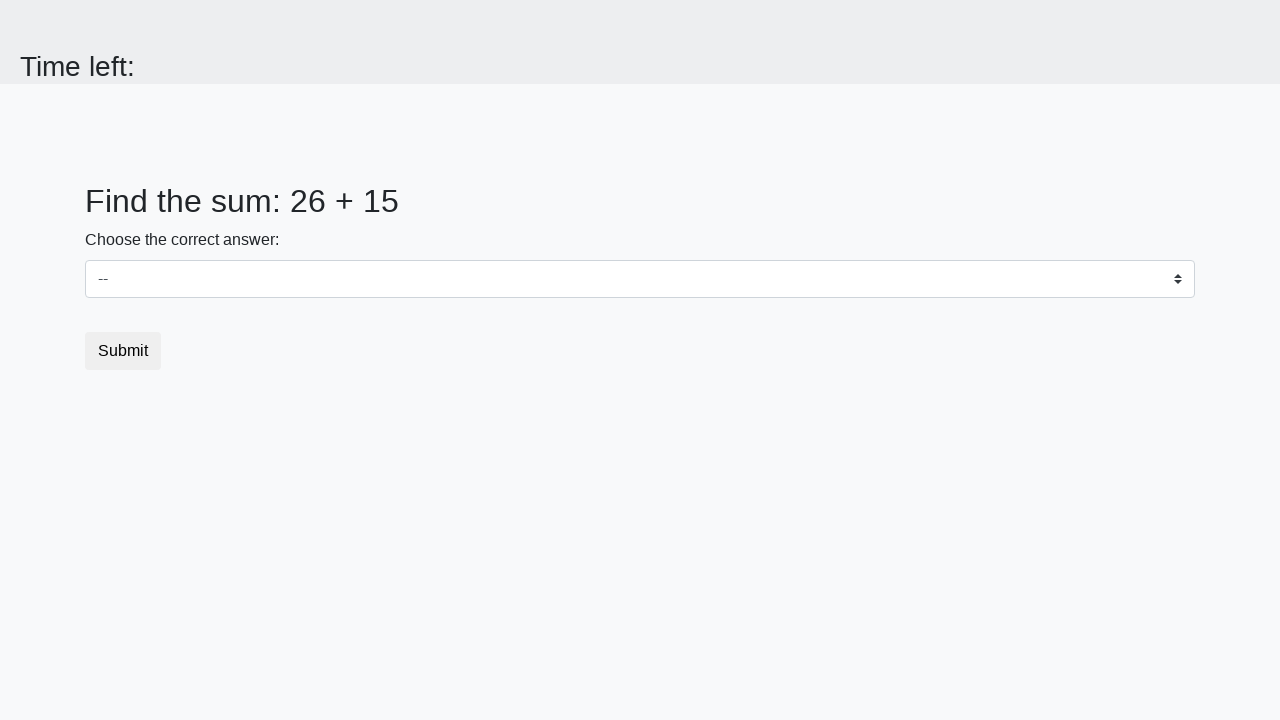

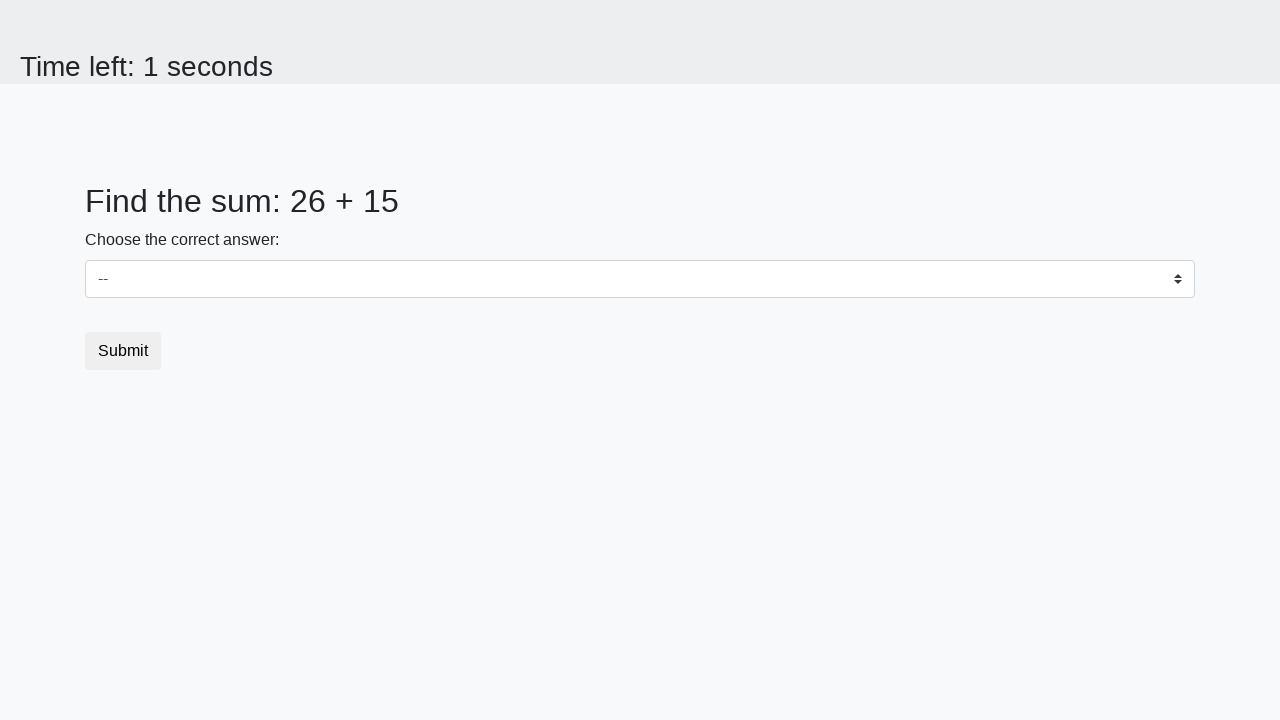